Tests user registration flow by filling out the registration form with unique credentials and verifying the welcome message is displayed upon successful registration

Starting URL: https://parabank.parasoft.com/parabank/index.htm

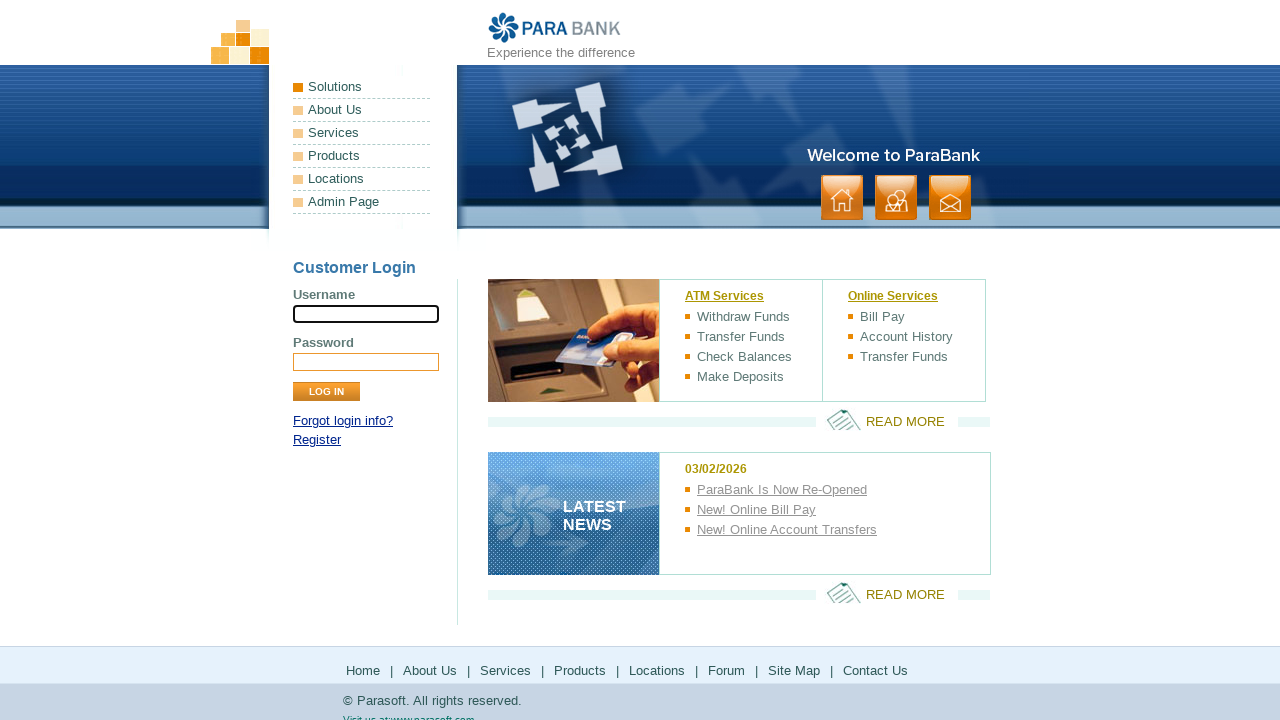

Clicked on Register link at (317, 440) on a[href*='register']
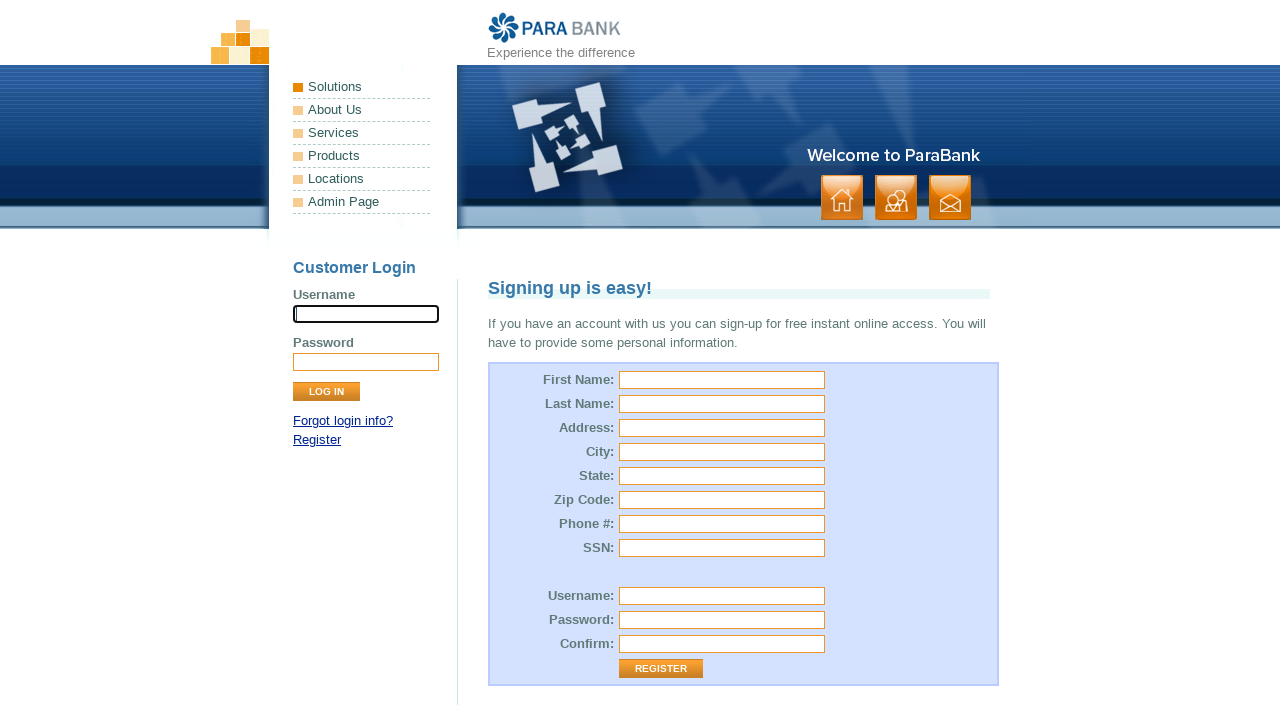

Registration form loaded
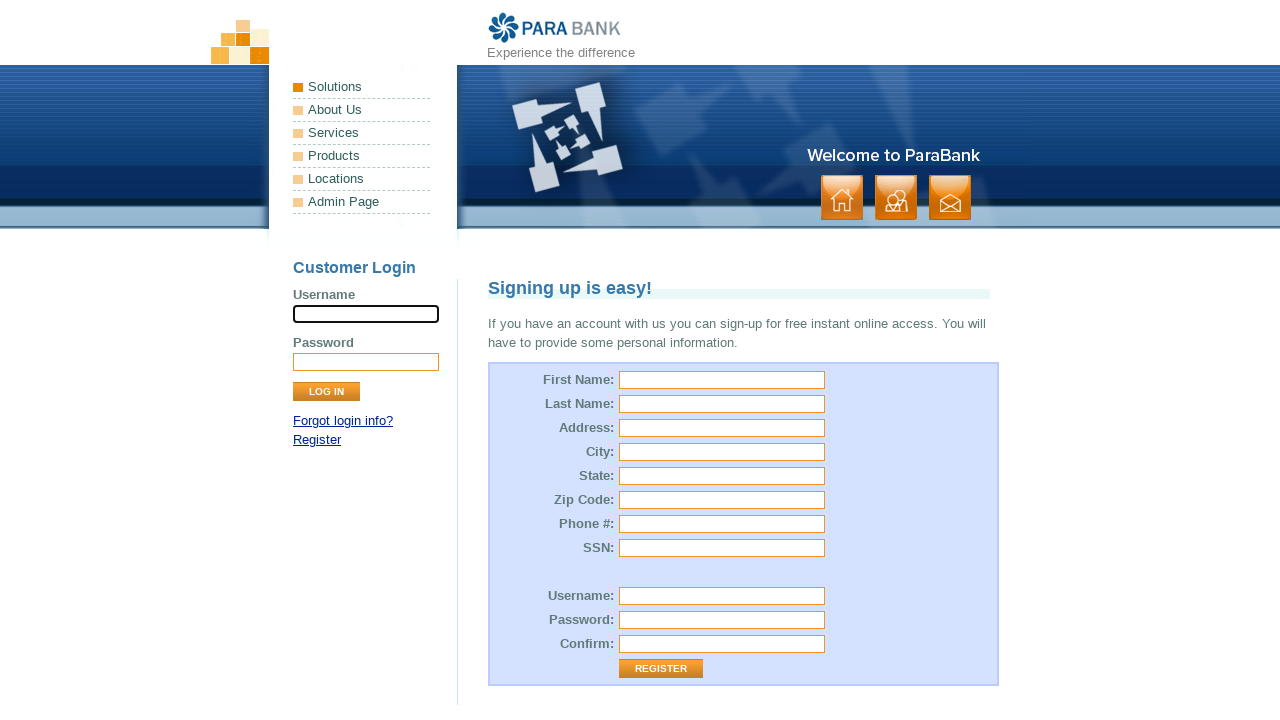

Filled first name field with 'John' on input[id='customer.firstName']
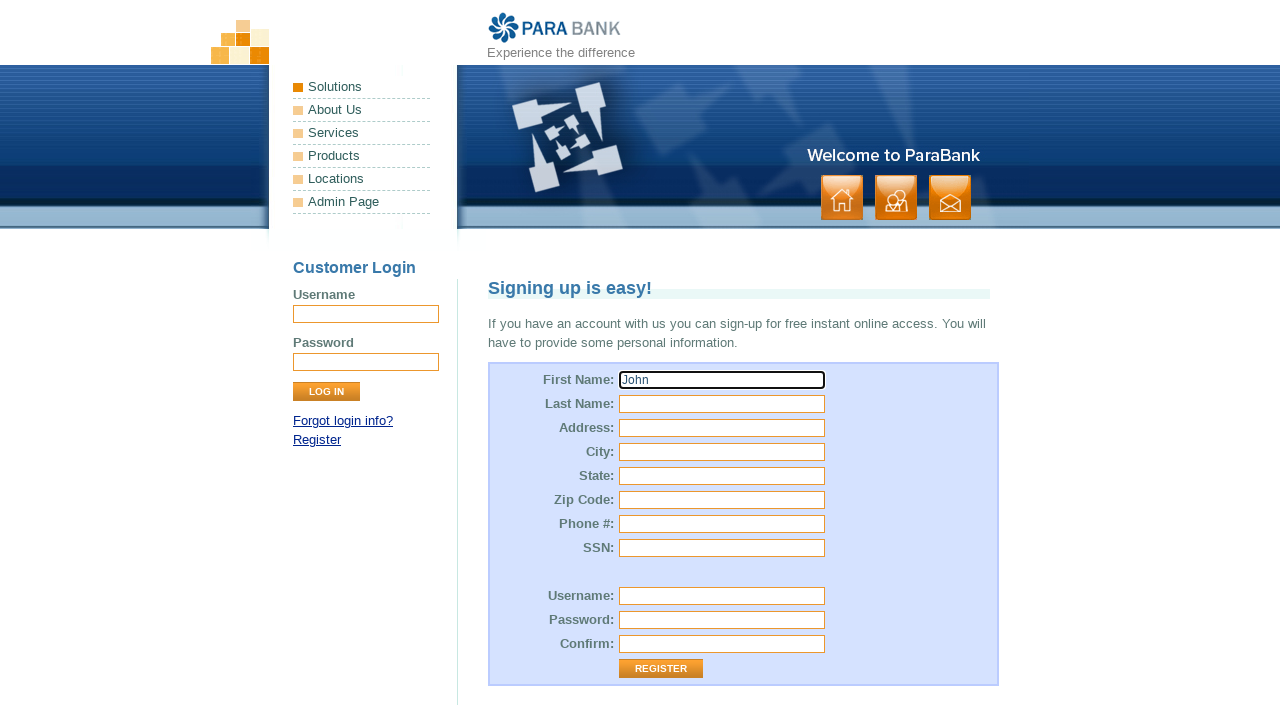

Filled last name field with 'TestUser' on input[id='customer.lastName']
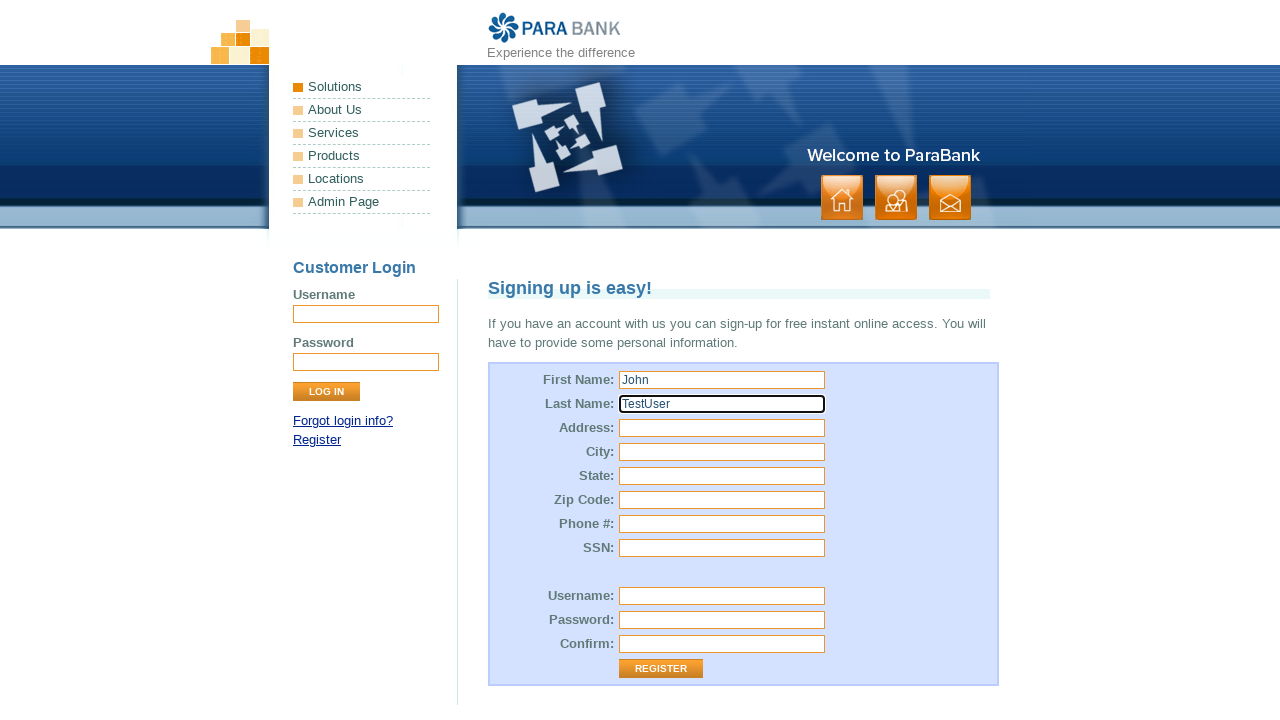

Filled street address field with '123 Test Street' on input[id='customer.address.street']
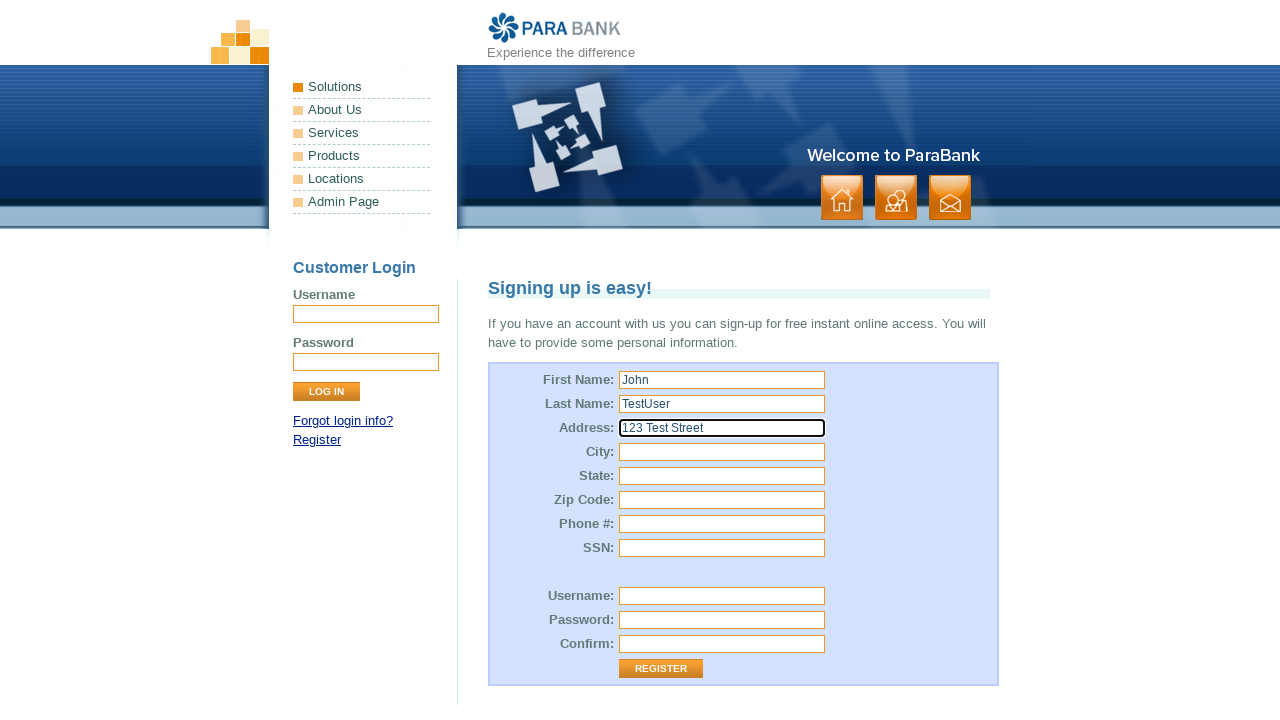

Filled city field with 'TestCity' on input[id='customer.address.city']
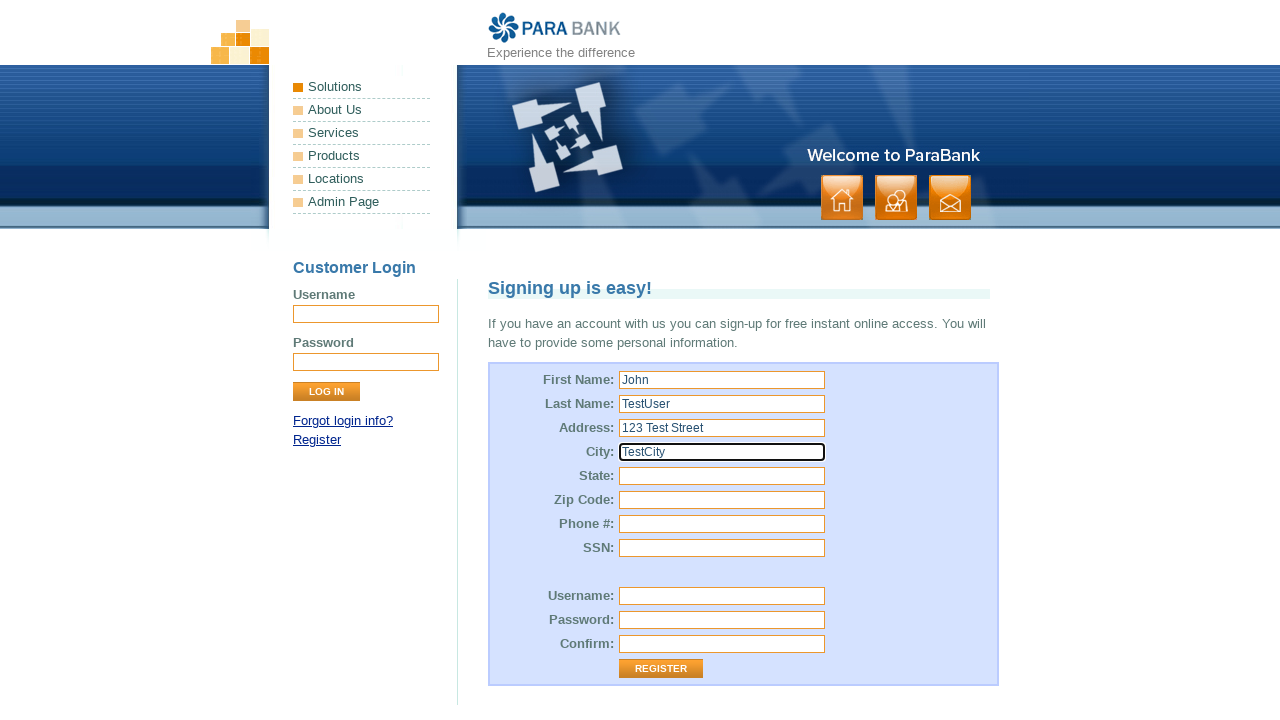

Filled state field with 'CA' on input[id='customer.address.state']
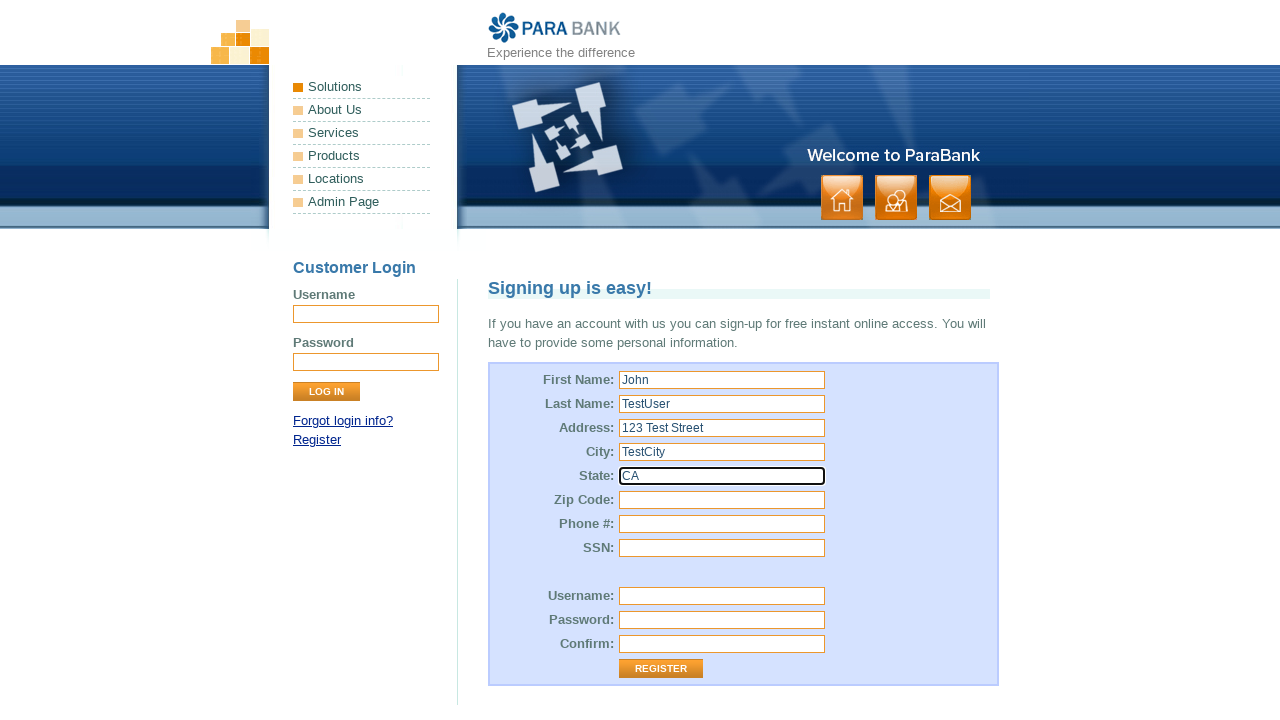

Filled zip code field with '90210' on input[id='customer.address.zipCode']
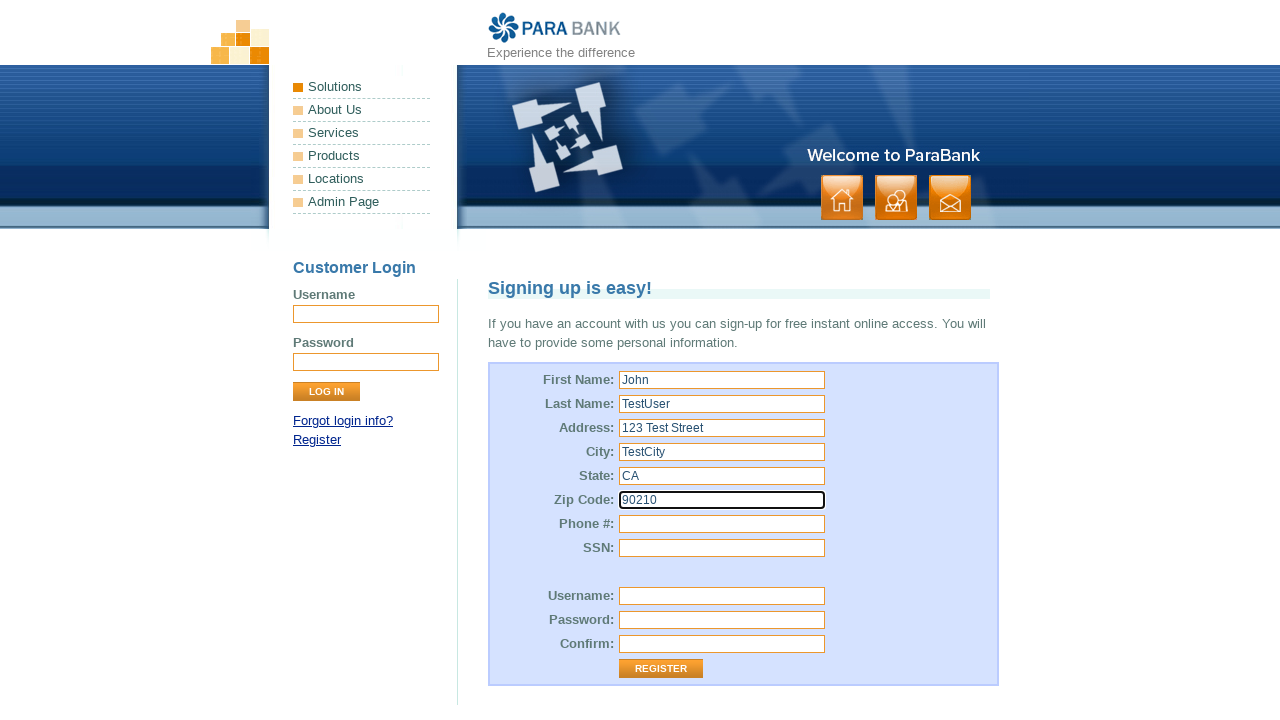

Filled phone number field with '5551234567' on input[id='customer.phoneNumber']
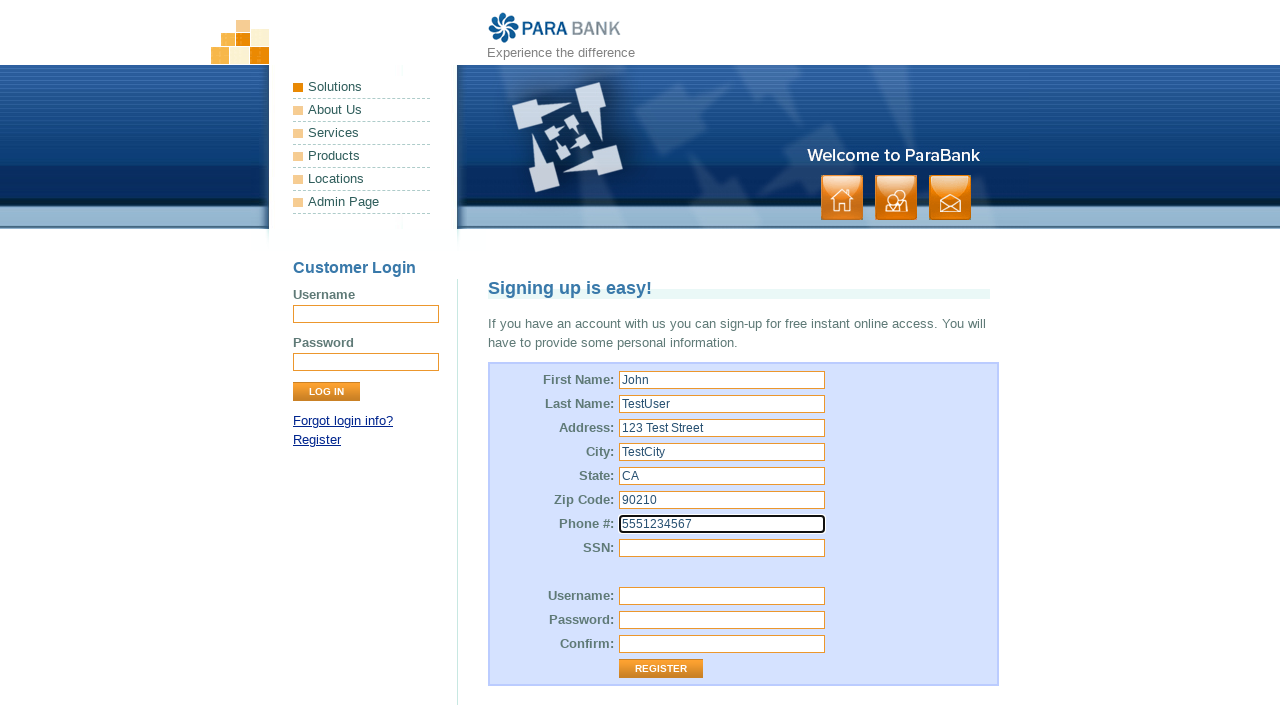

Filled SSN field with '123456789' on input[id='customer.ssn']
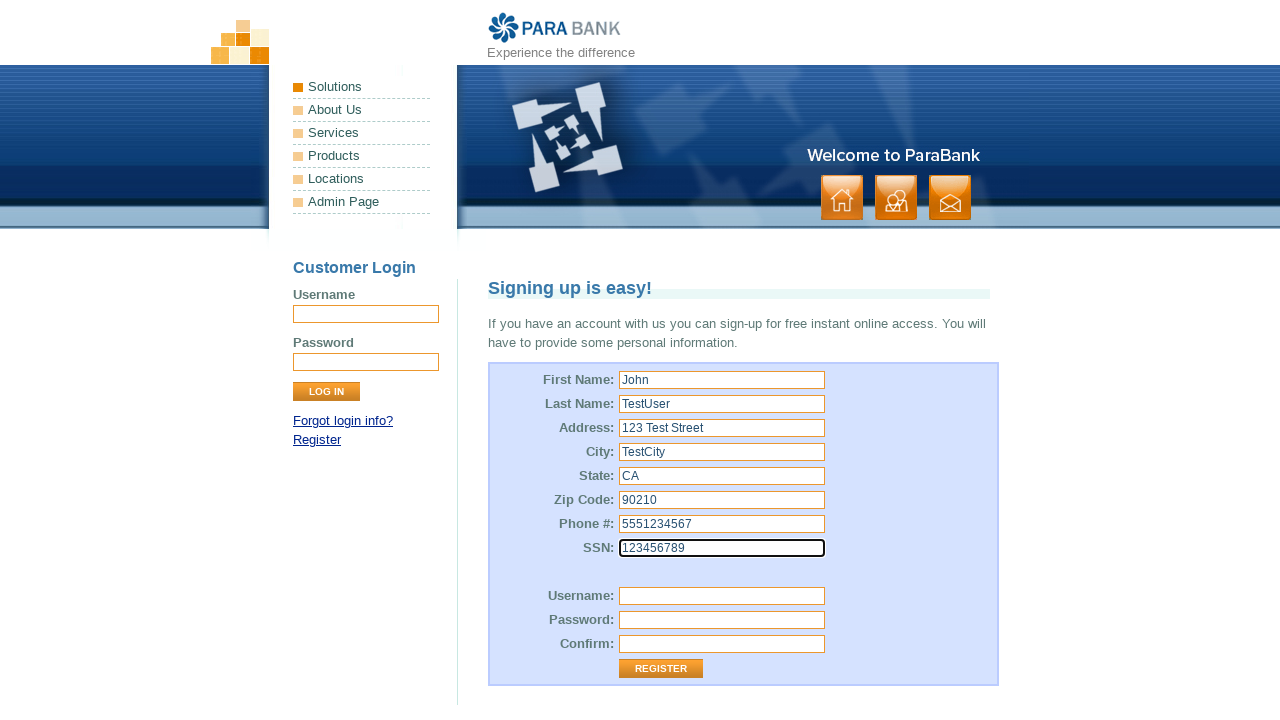

Filled username field with 'testuser40583' on input[id='customer.username']
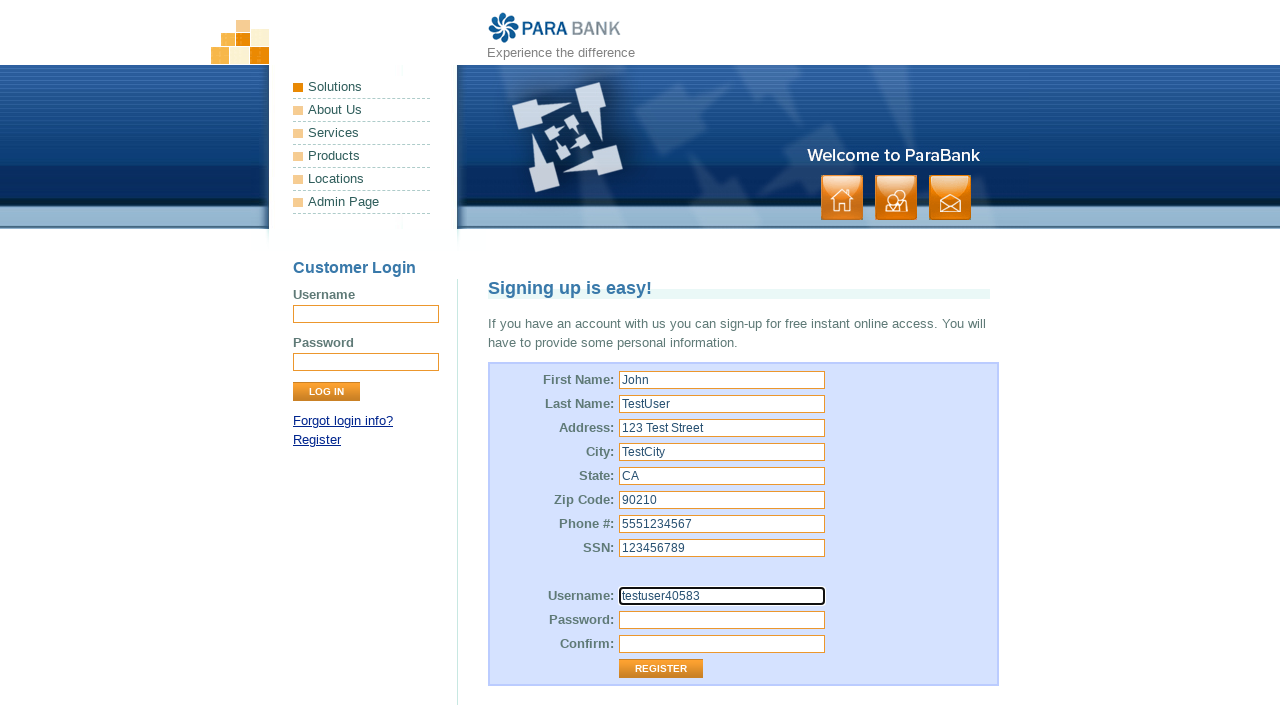

Filled password field with 'TestPass123!' on input[id='customer.password']
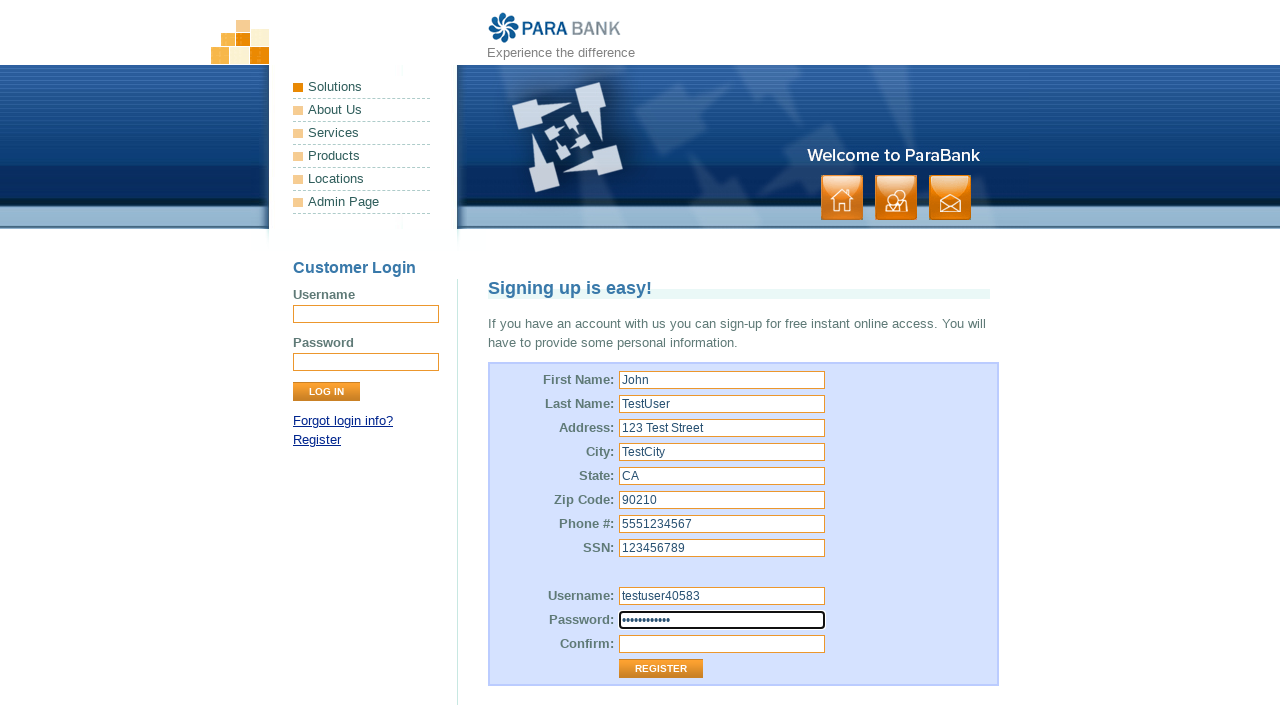

Filled repeated password field with 'TestPass123!' on input[id='repeatedPassword']
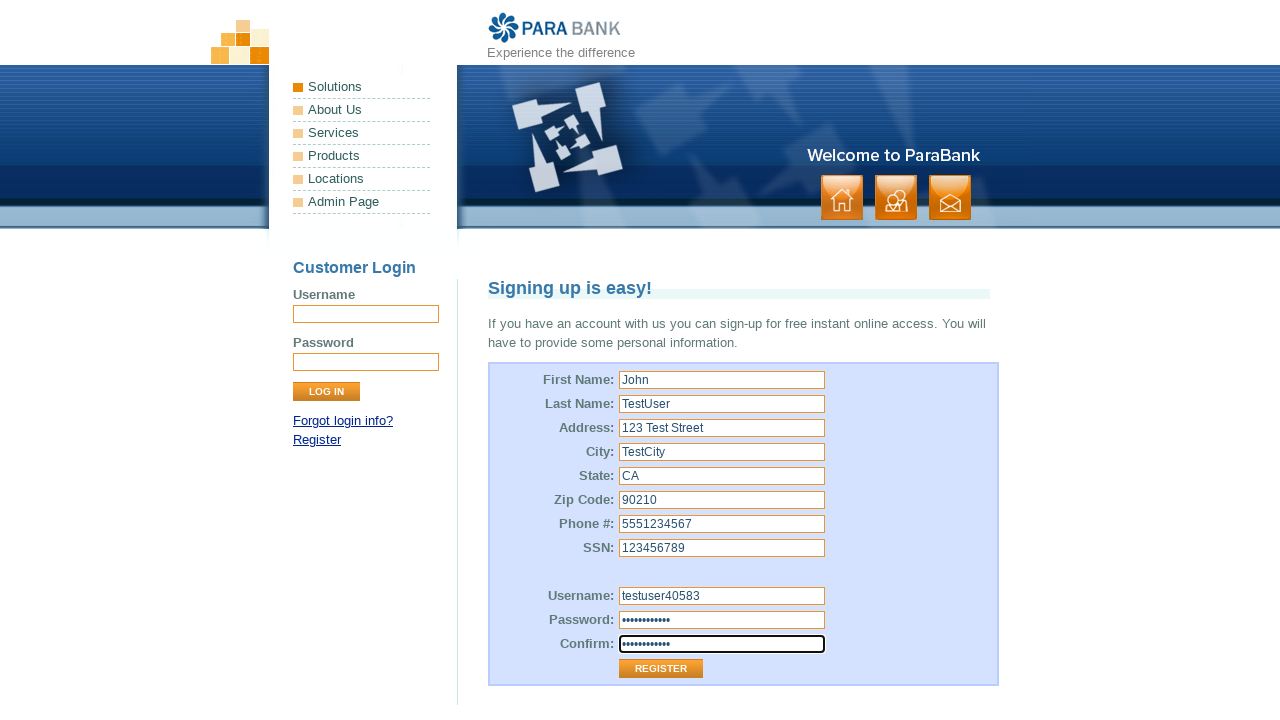

Clicked Register button to submit registration form at (661, 669) on input[value='Register']
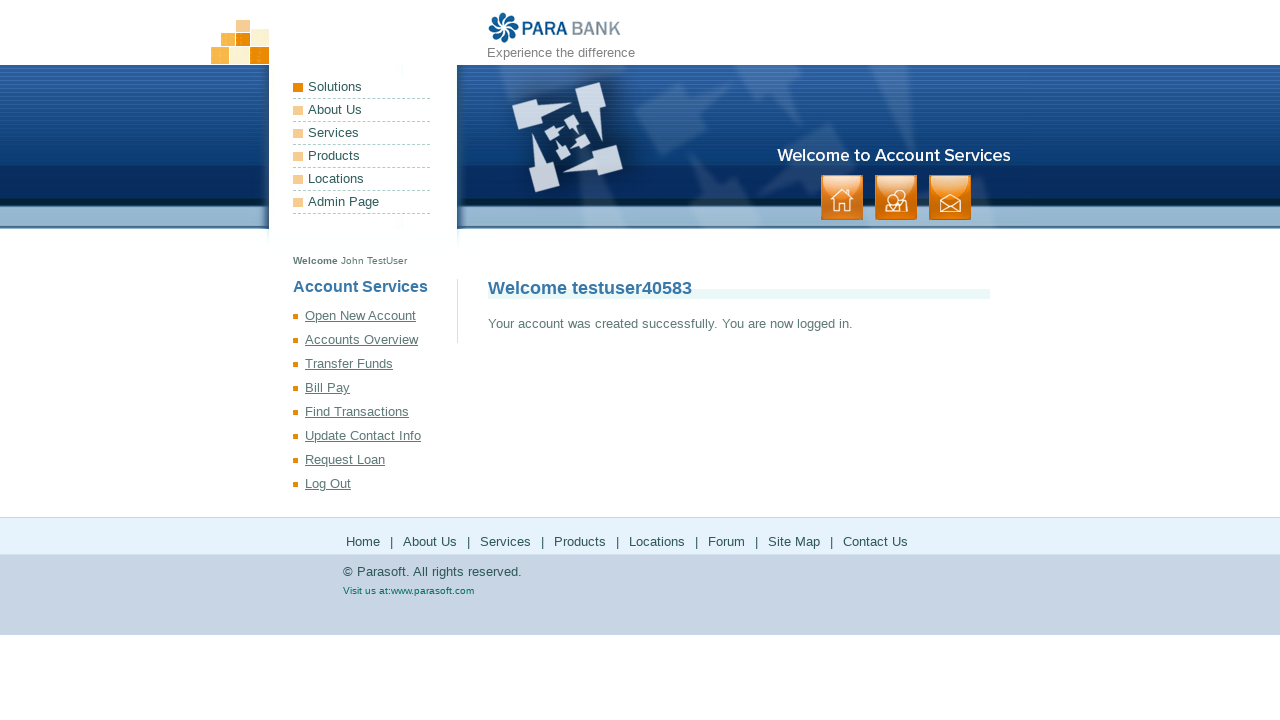

Welcome message displayed - registration successful
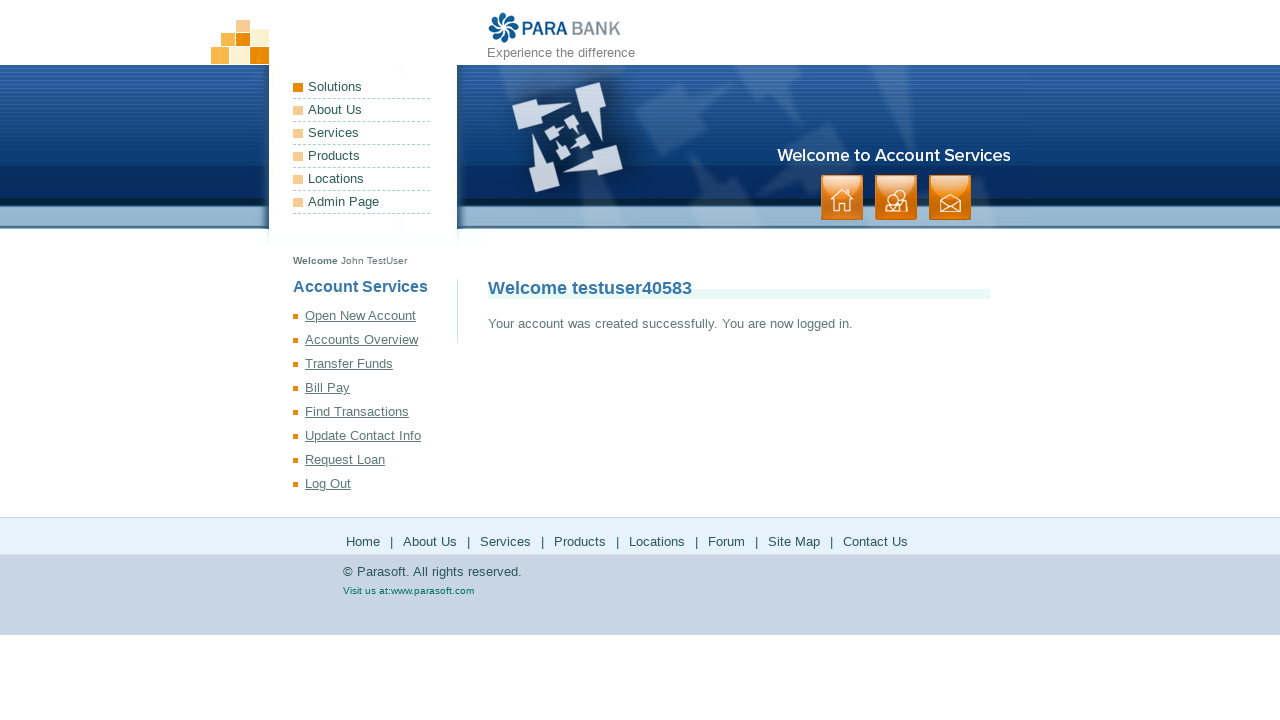

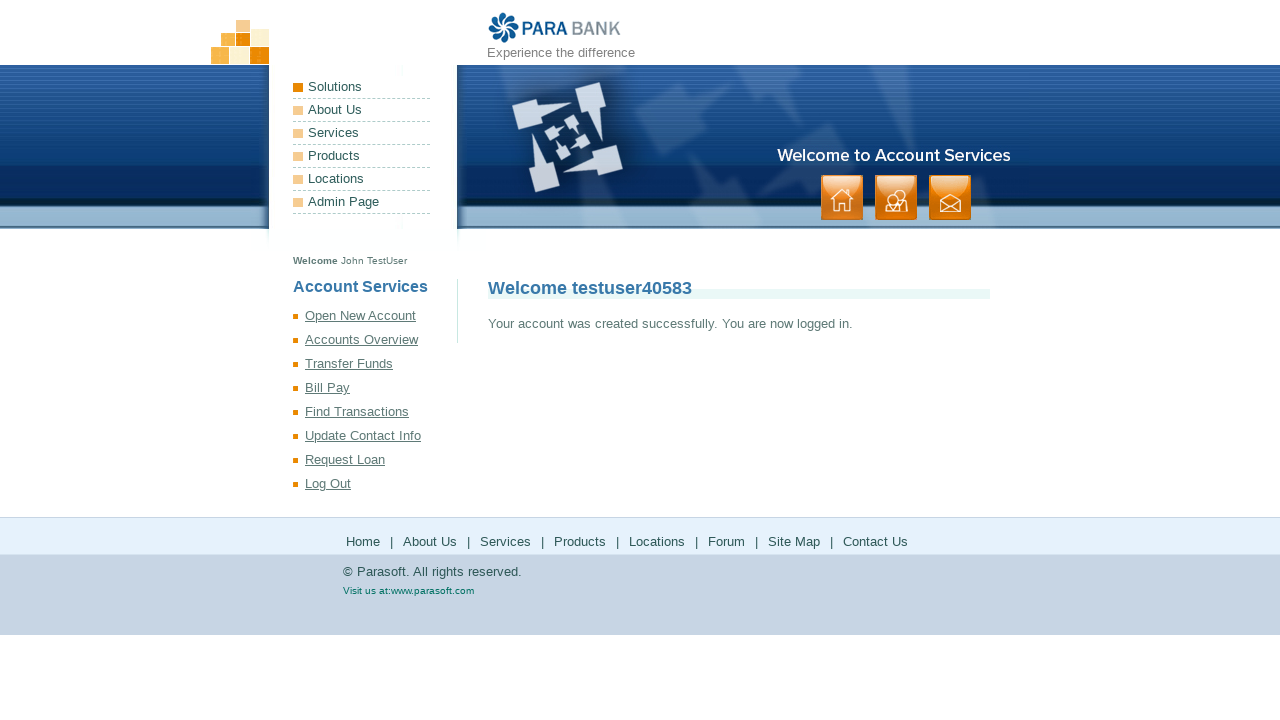